Tests context click (right-click) functionality on a dropdown element and verifies that a context menu appears

Starting URL: https://bonigarcia.dev/selenium-webdriver-java/dropdown-menu.html

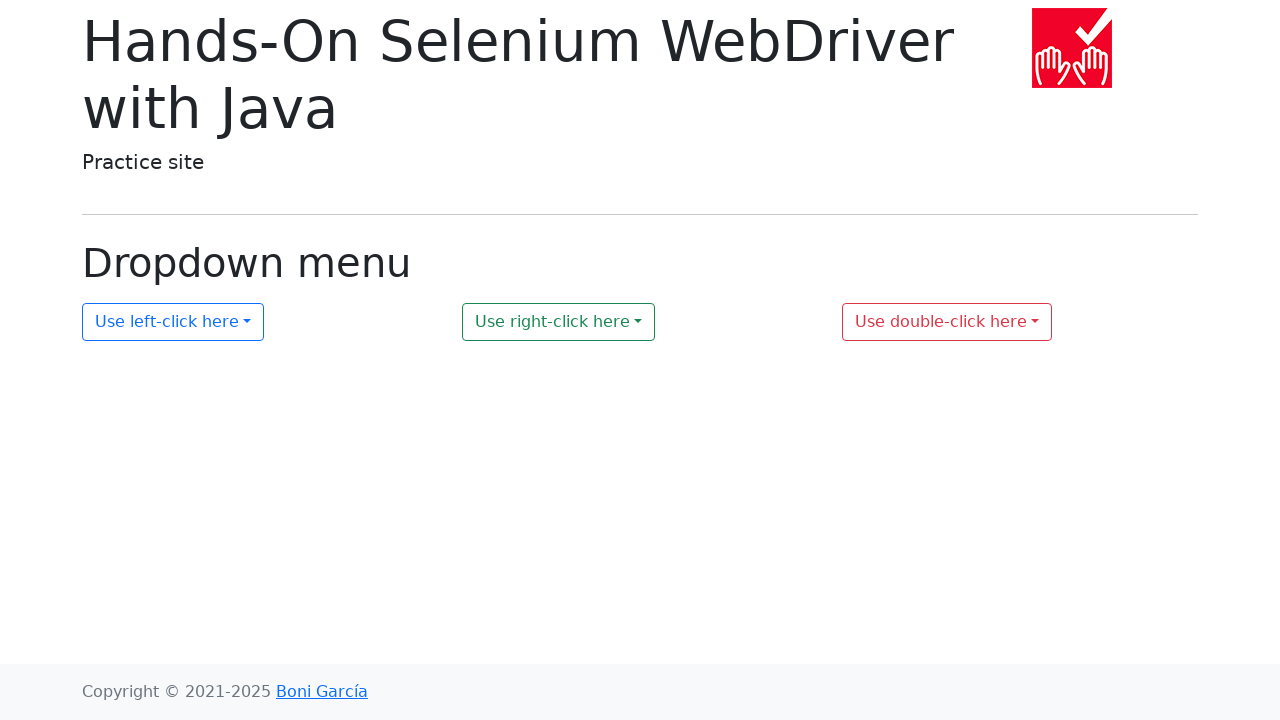

Located dropdown element #my-dropdown-2
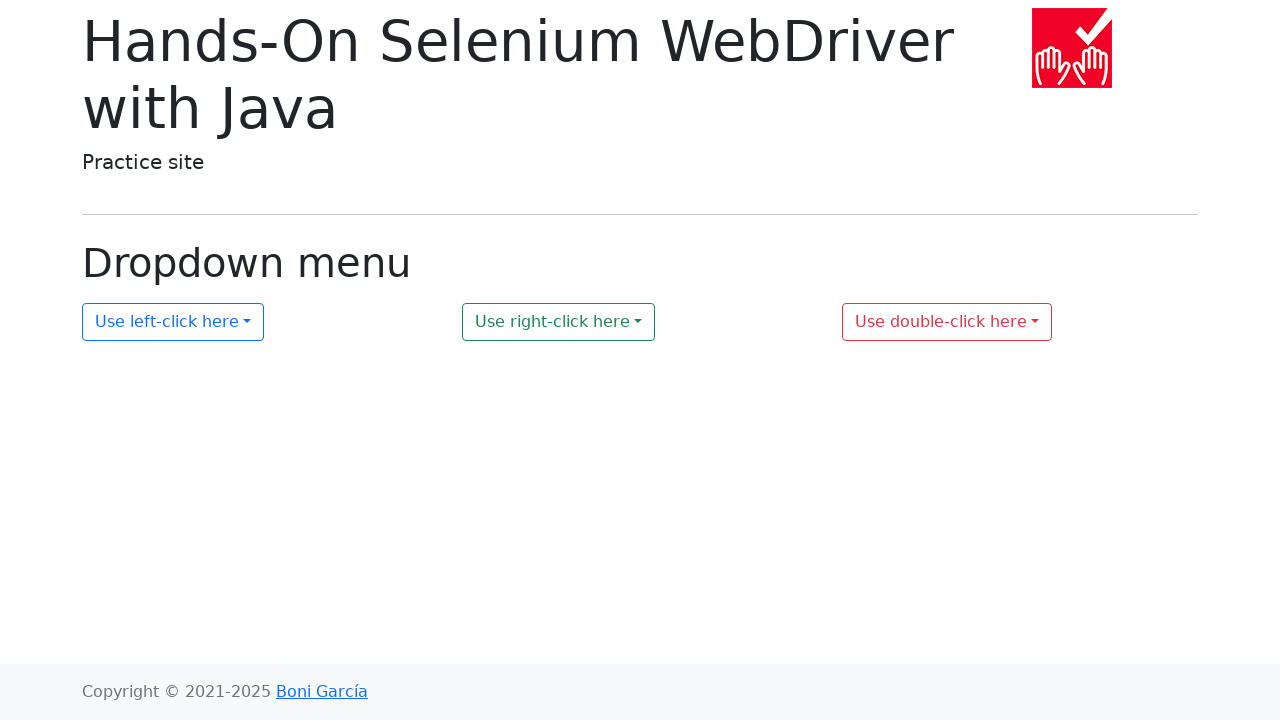

Performed right-click (context click) on dropdown element at (559, 322) on #my-dropdown-2
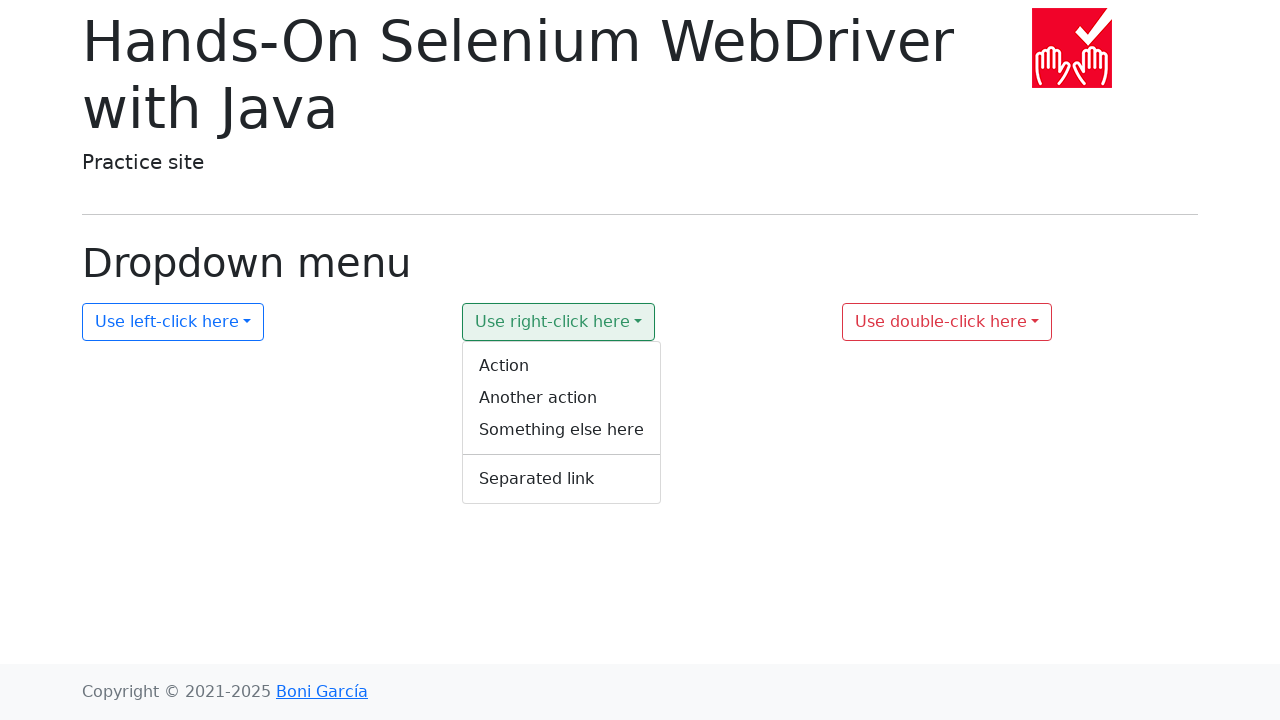

Located context menu element #context-menu-2
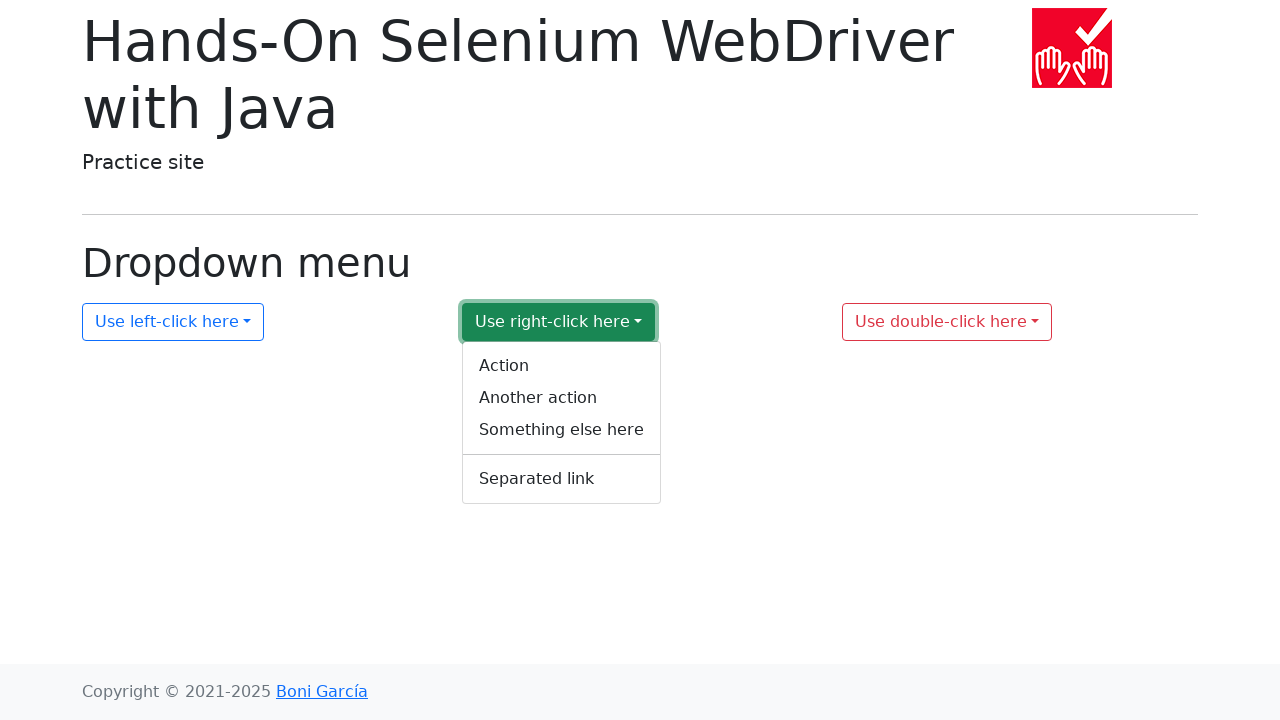

Context menu appeared and is now visible
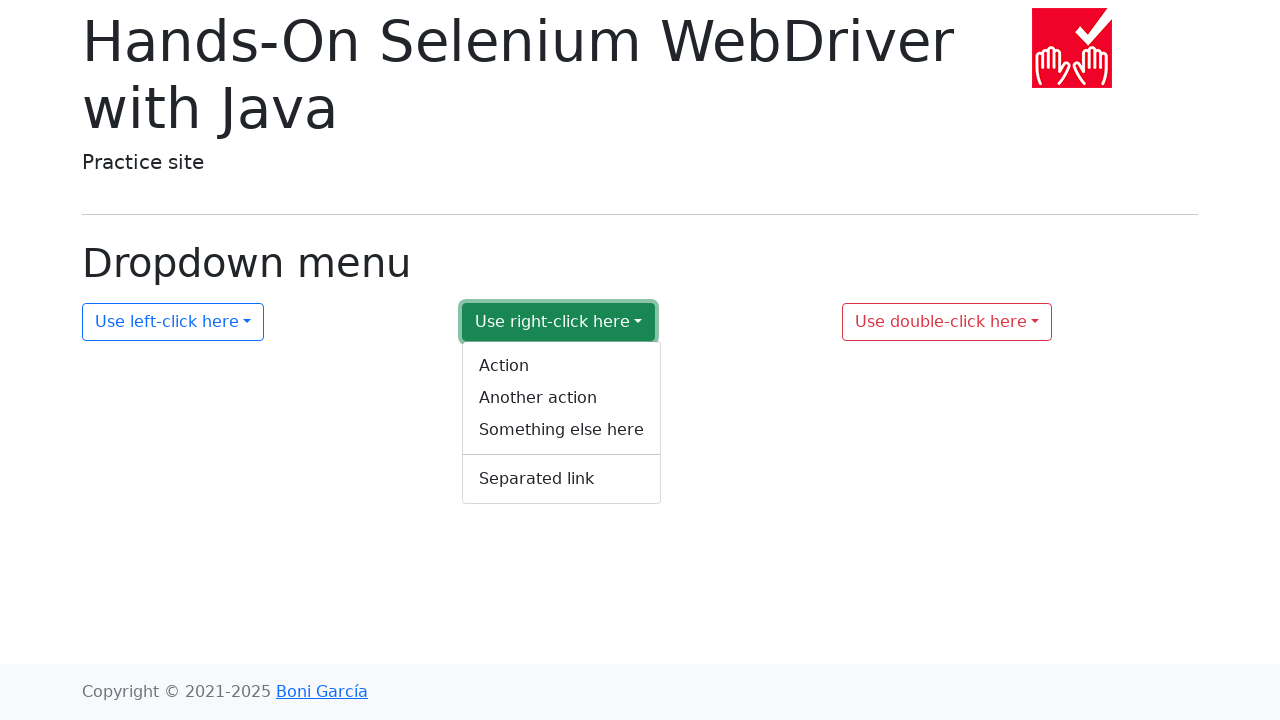

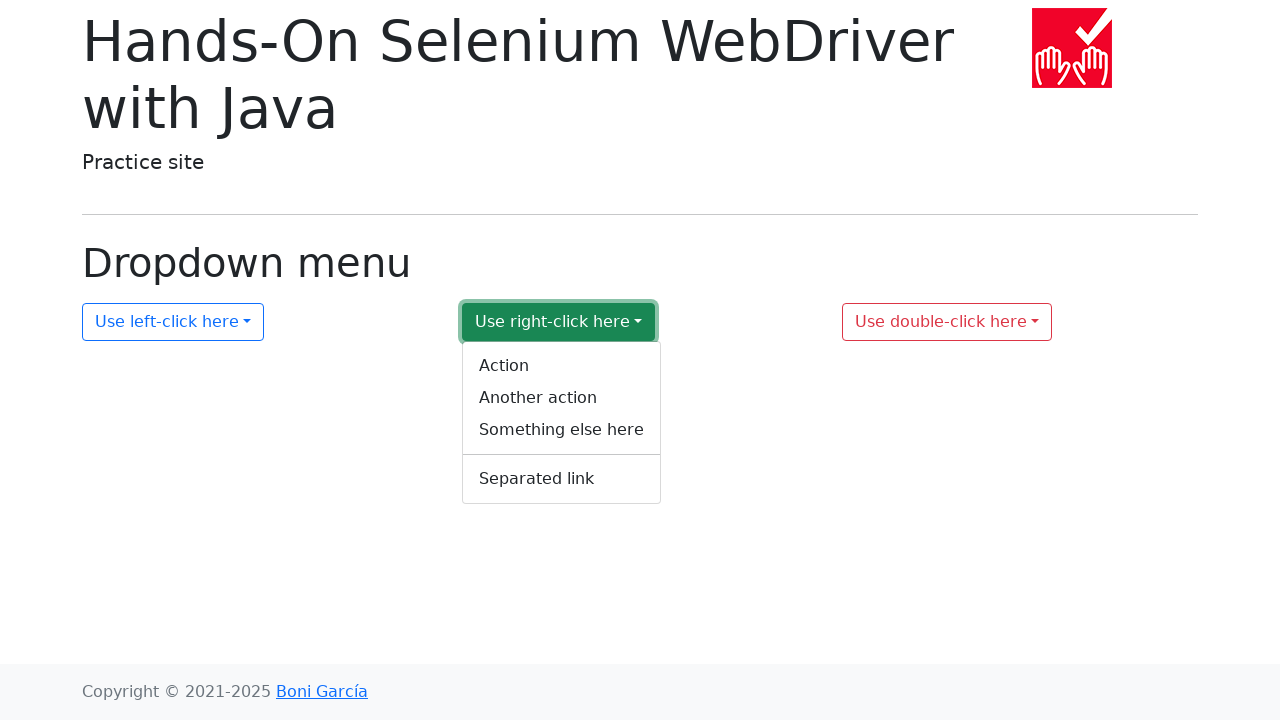